Tests the 'Skills' modal by opening it, verifying the close button text, and closing it

Starting URL: https://goodyrevqa.github.io/

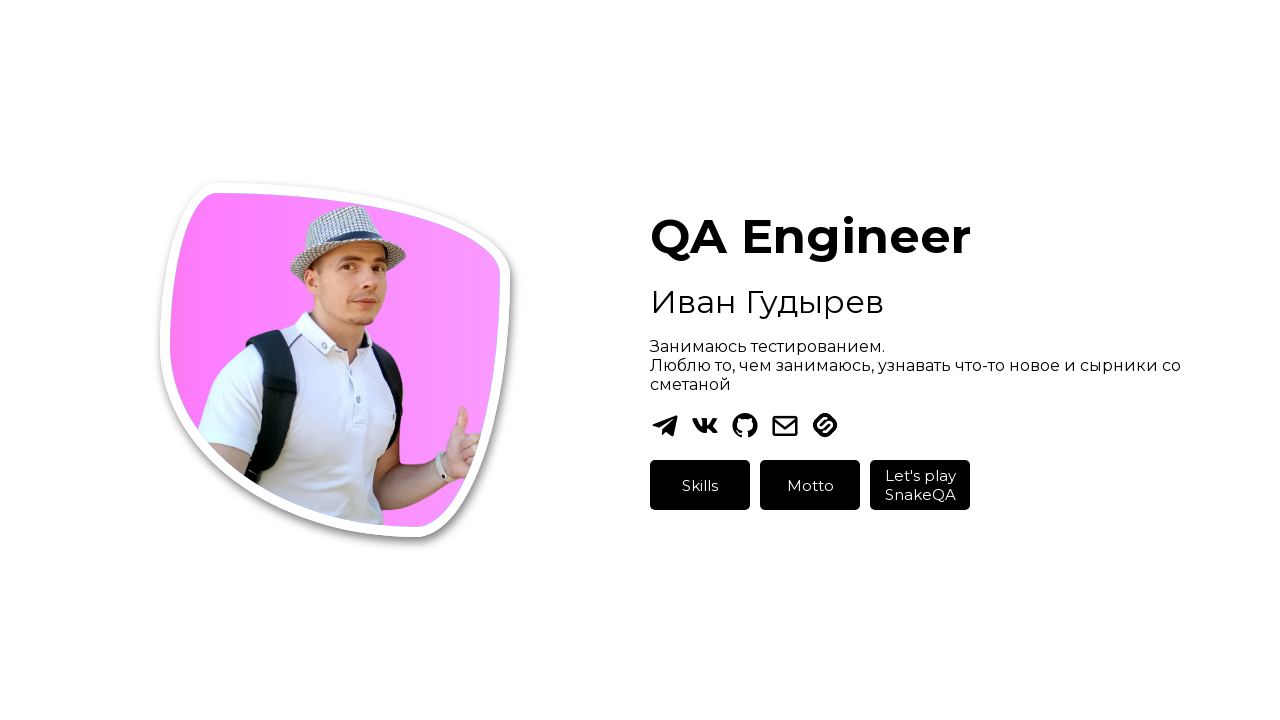

Waited for button2 to be visible on page load
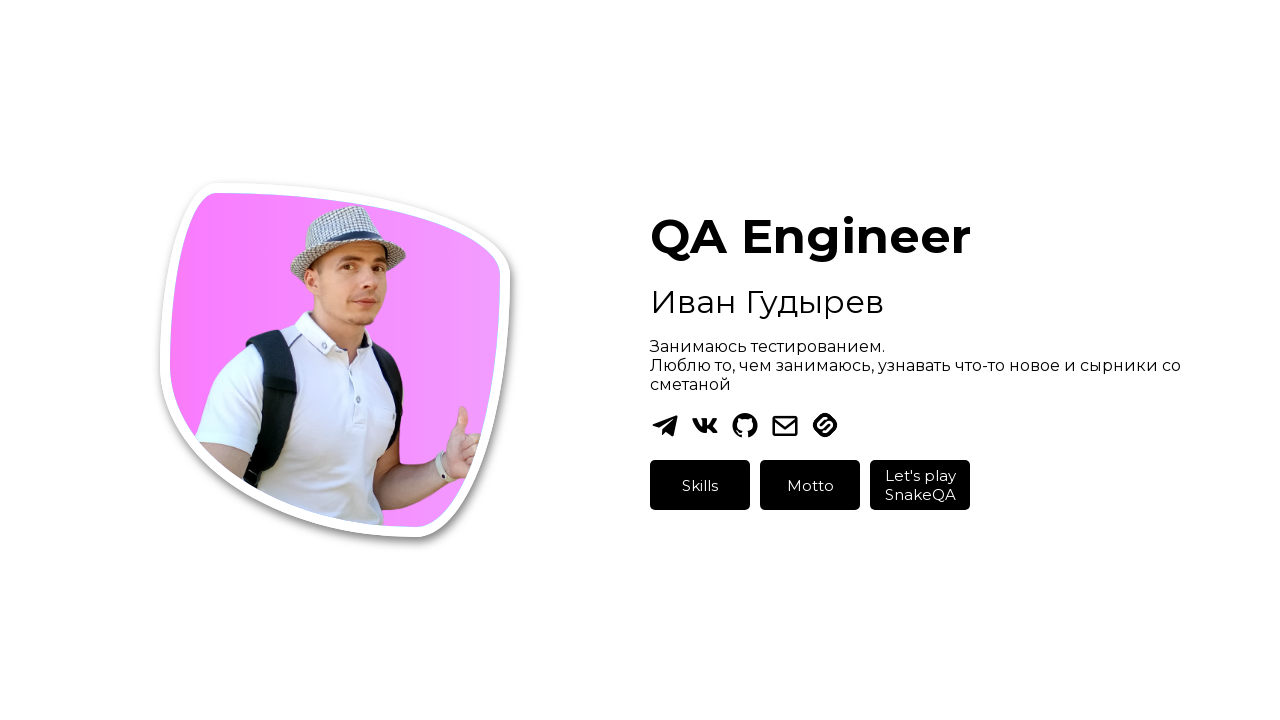

Clicked button1 to open Skills modal at (700, 485) on #button1
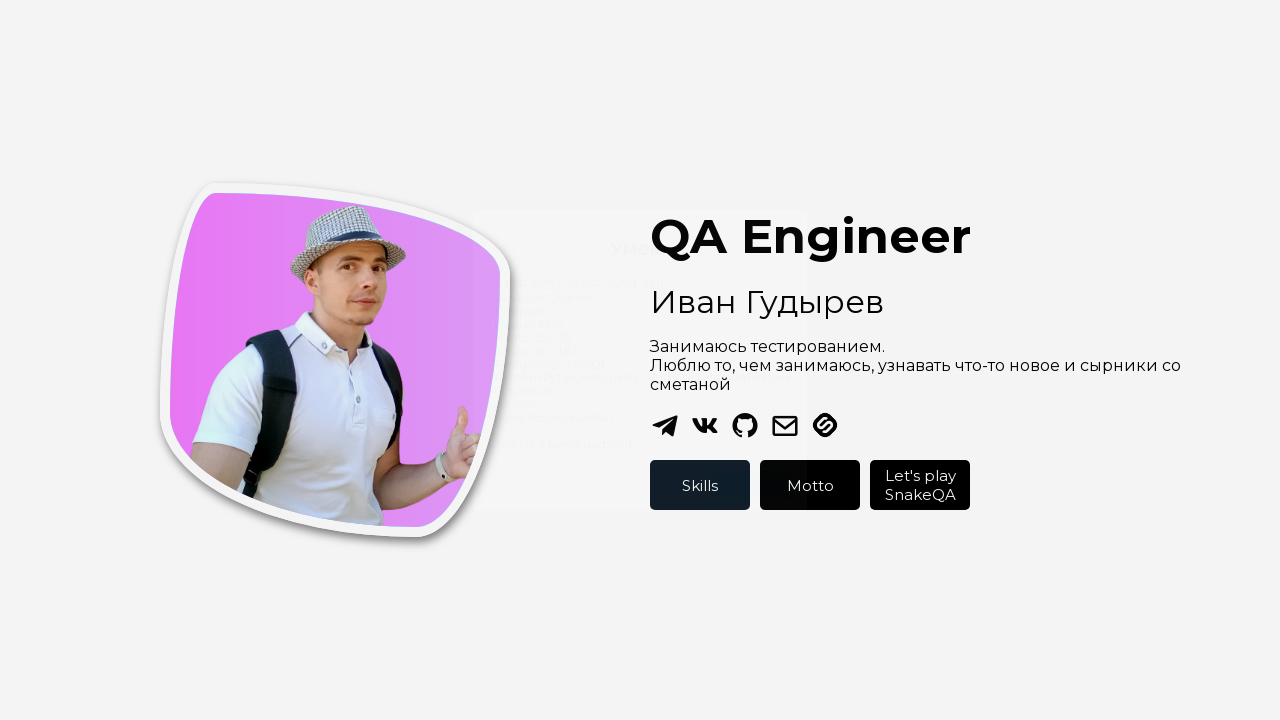

Skills modal appeared with title visible
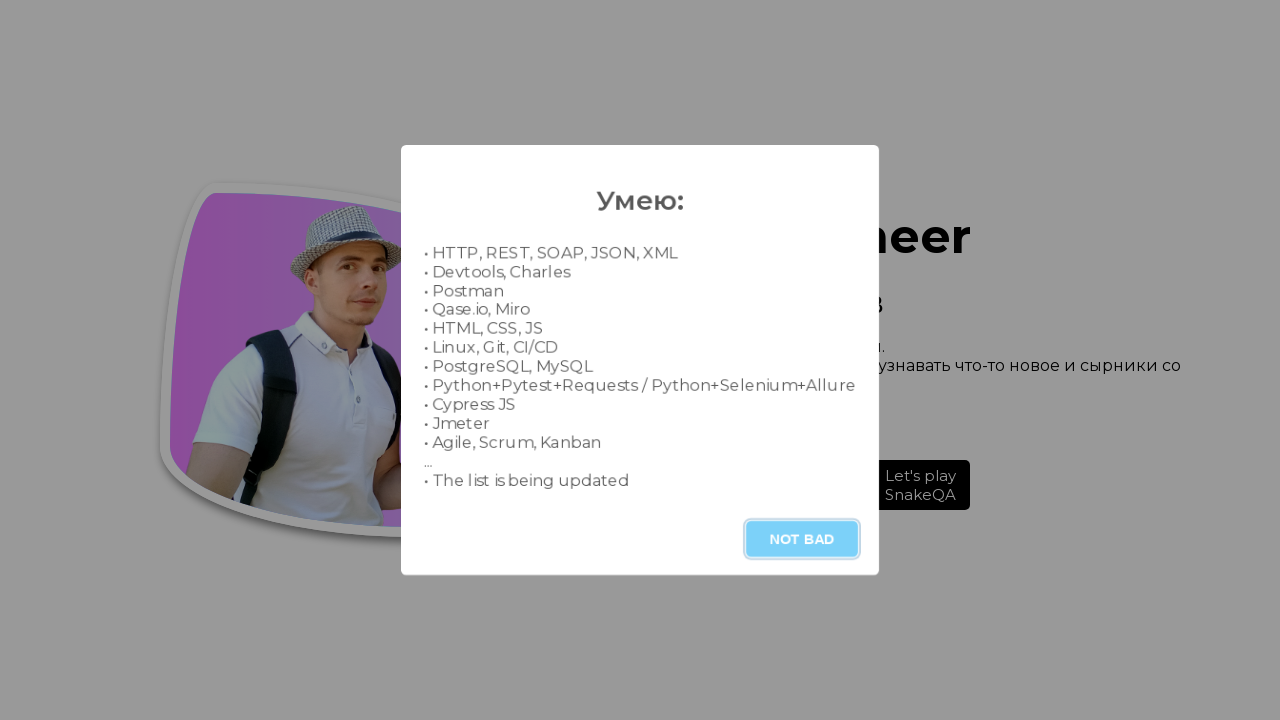

Located Skills modal element
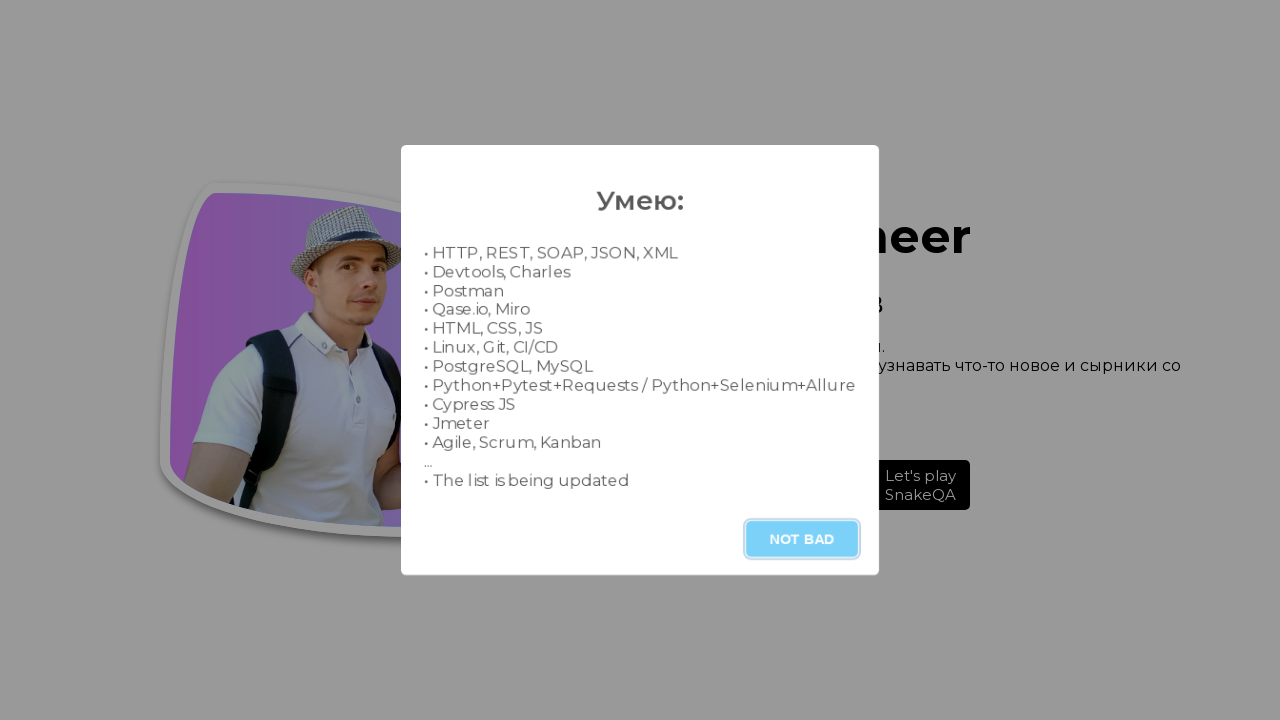

Located close button in Skills modal
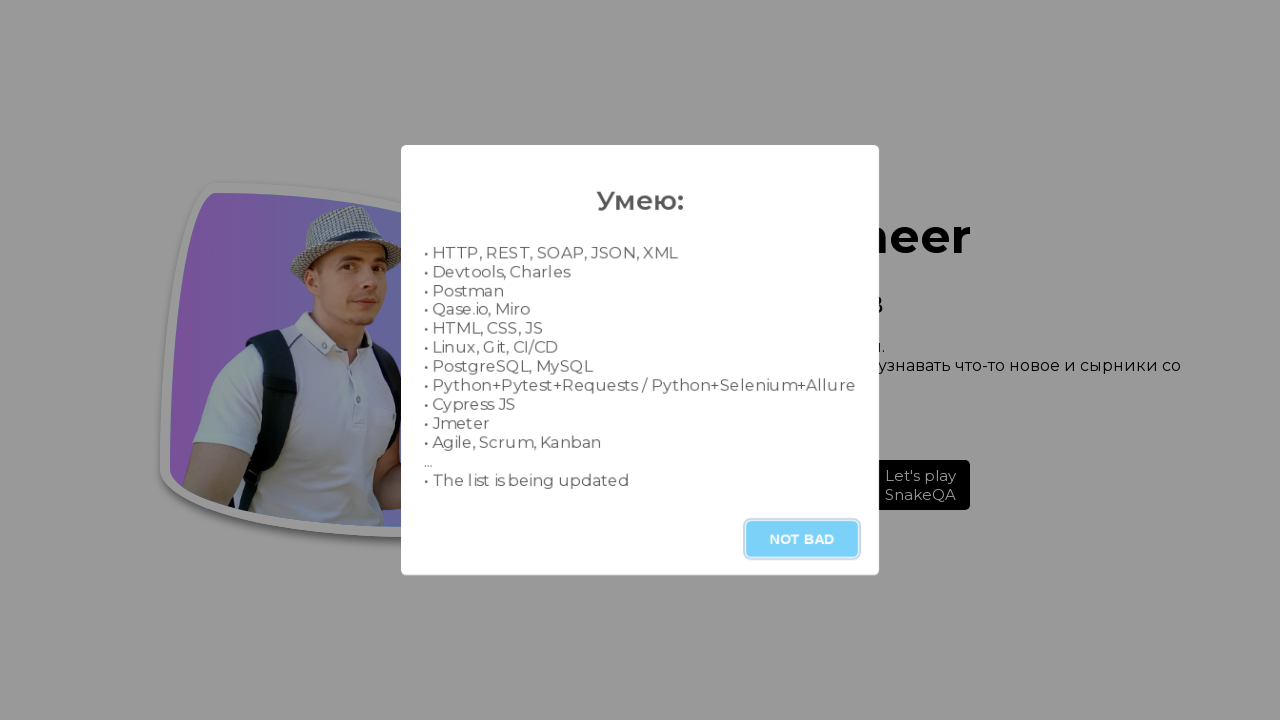

Clicked close button to close Skills modal at (802, 539) on [class*="--confirm"]
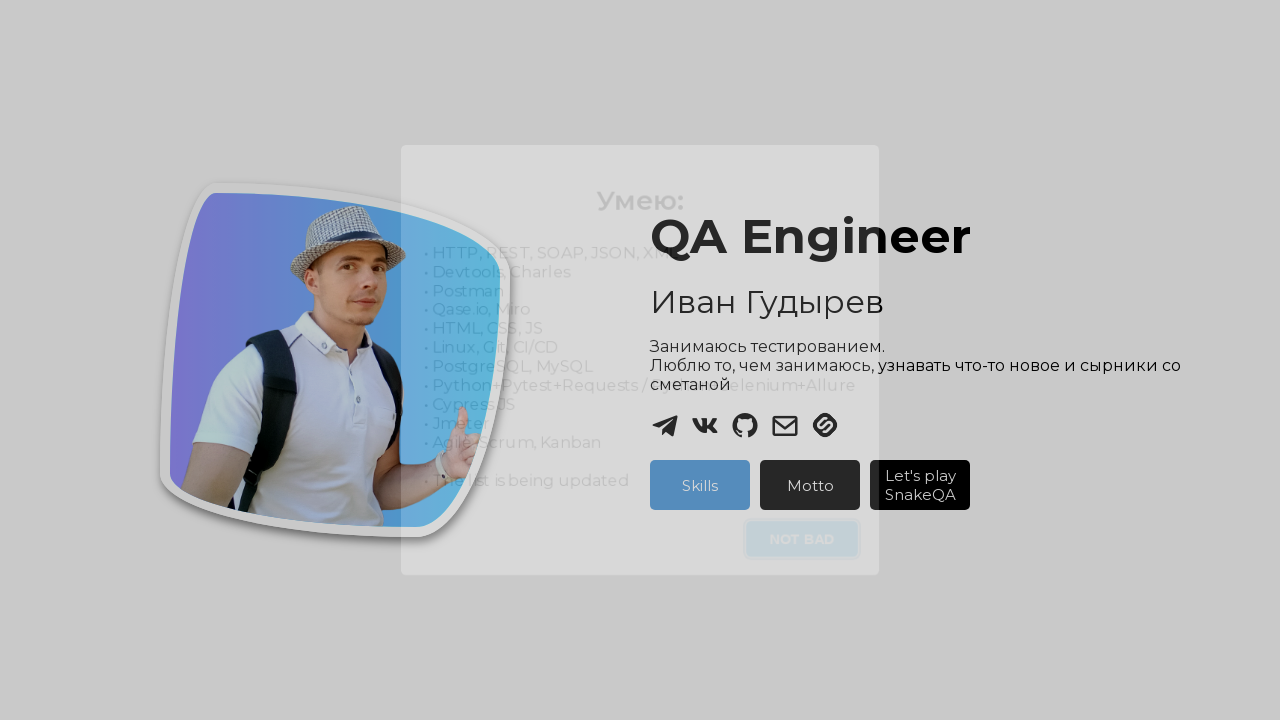

Waited for Skills modal to fully close
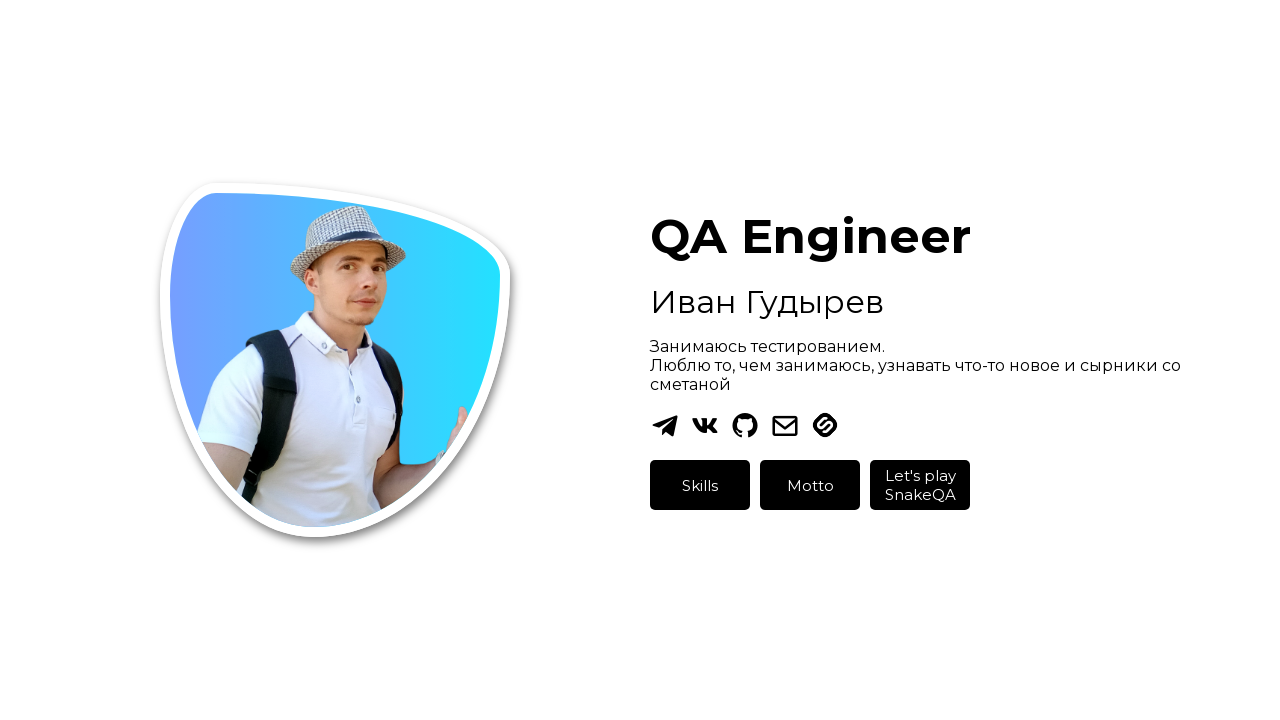

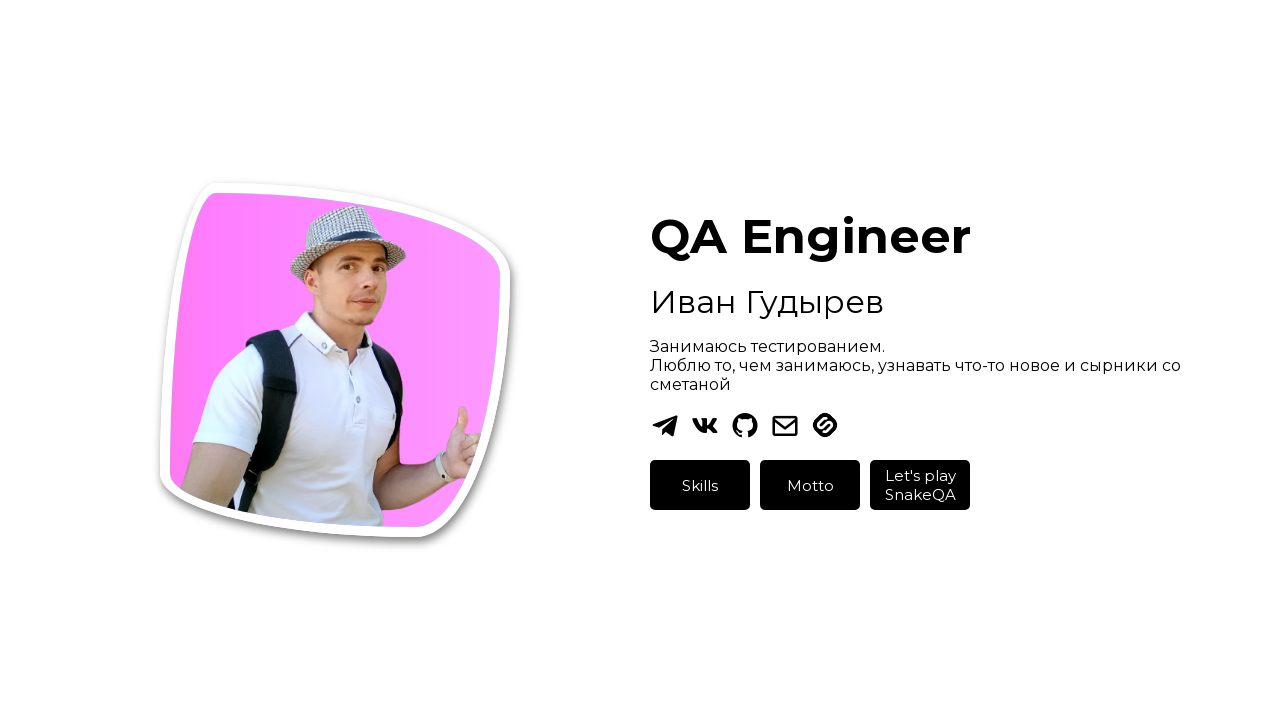